Navigates to the Demoblaze store homepage and verifies the page title is "STORE" and the URL is correct.

Starting URL: https://demoblaze.com/index.html

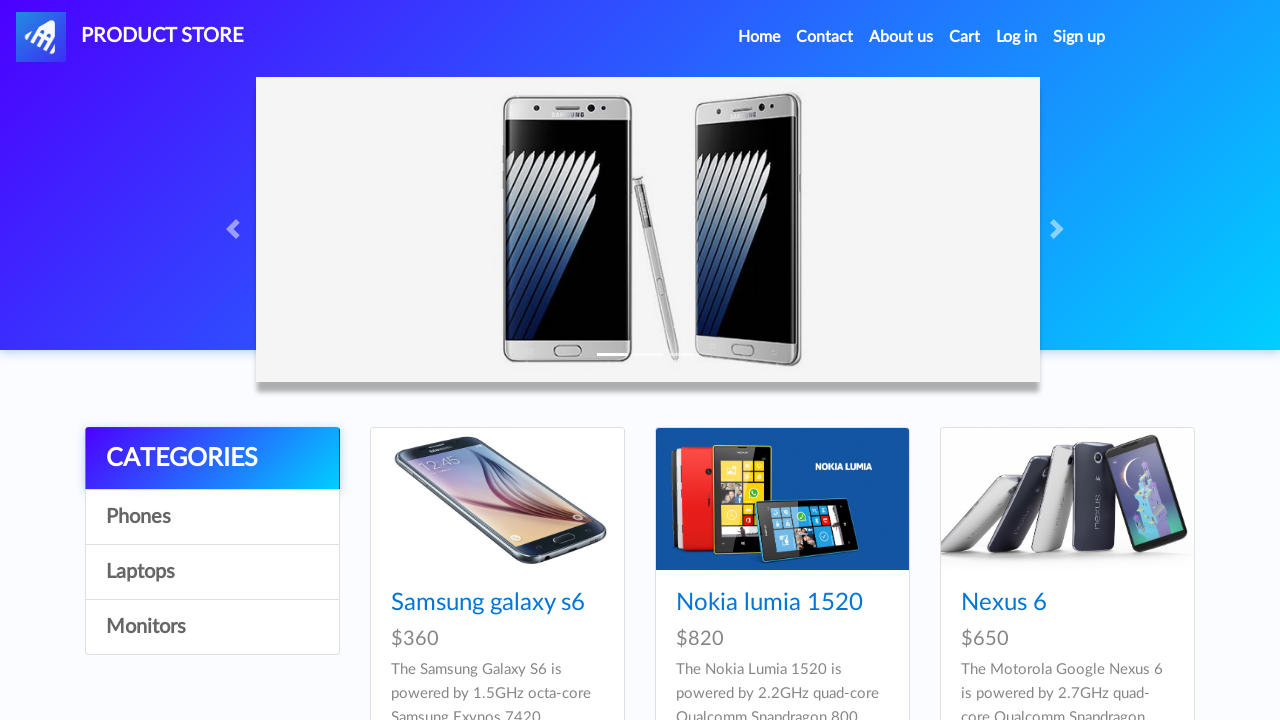

Navigated to Demoblaze store homepage
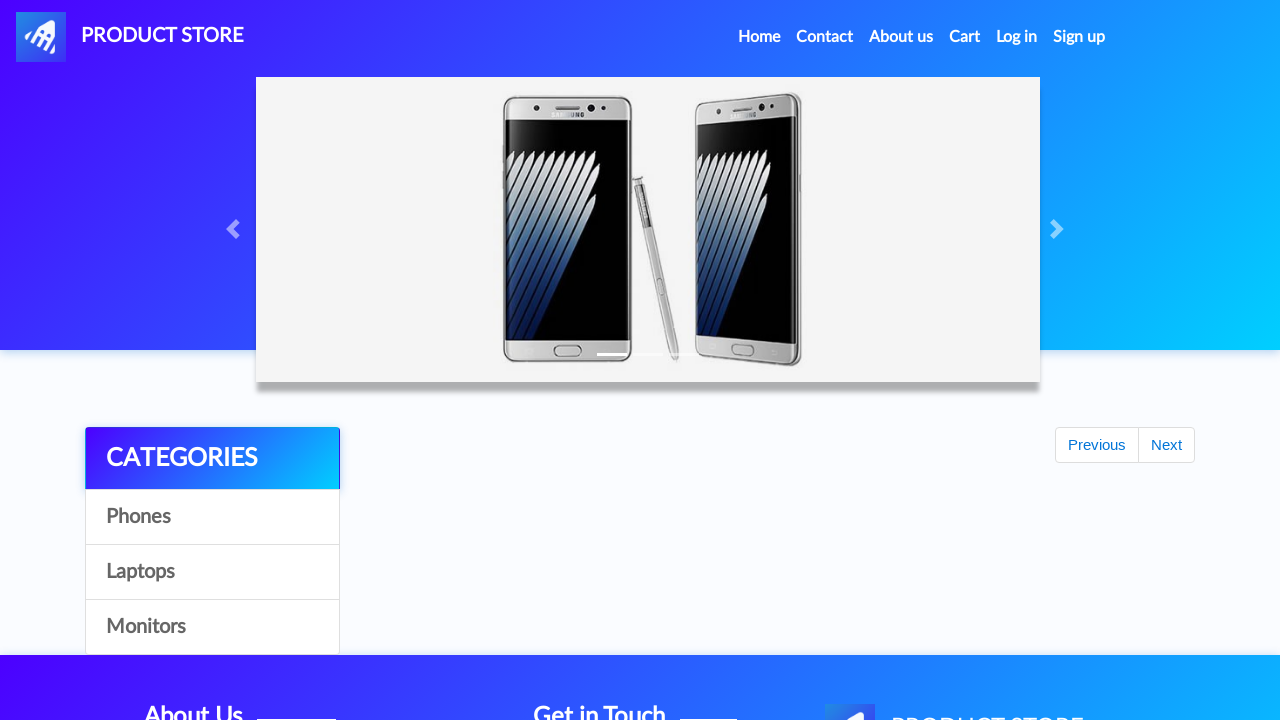

Verified page title is 'STORE'
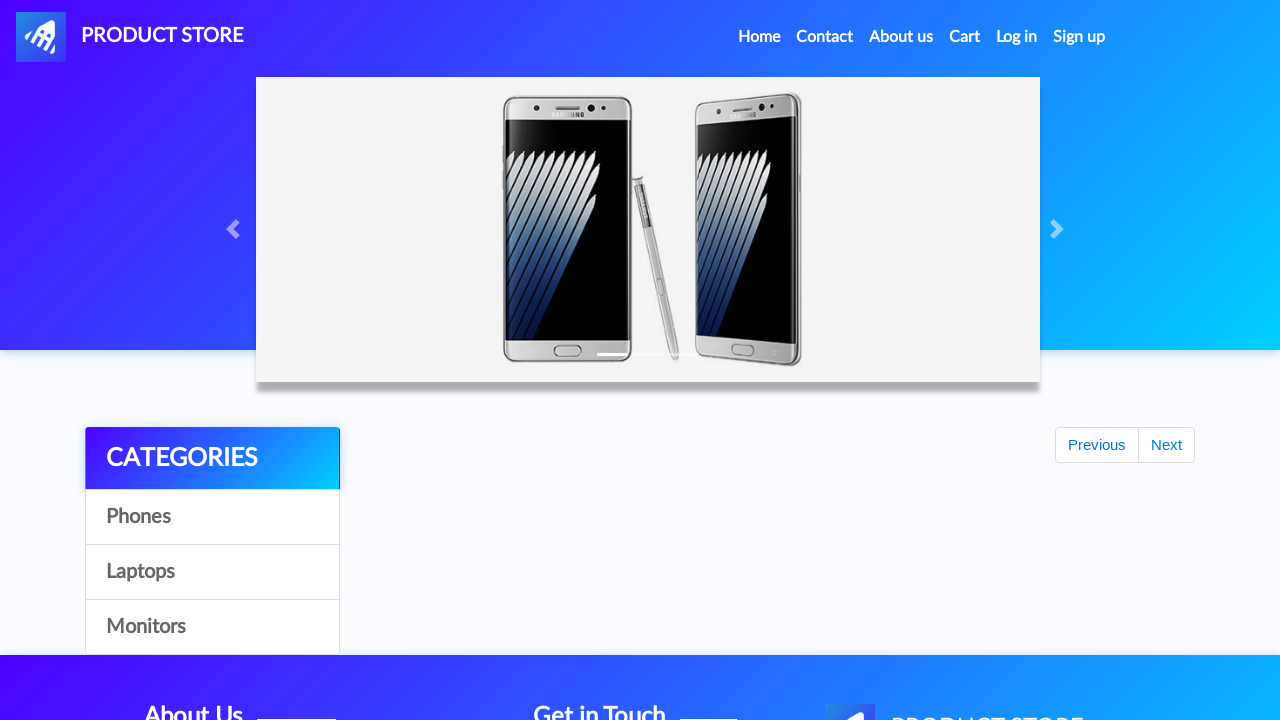

Verified page URL is correct (https://demoblaze.com/index.html)
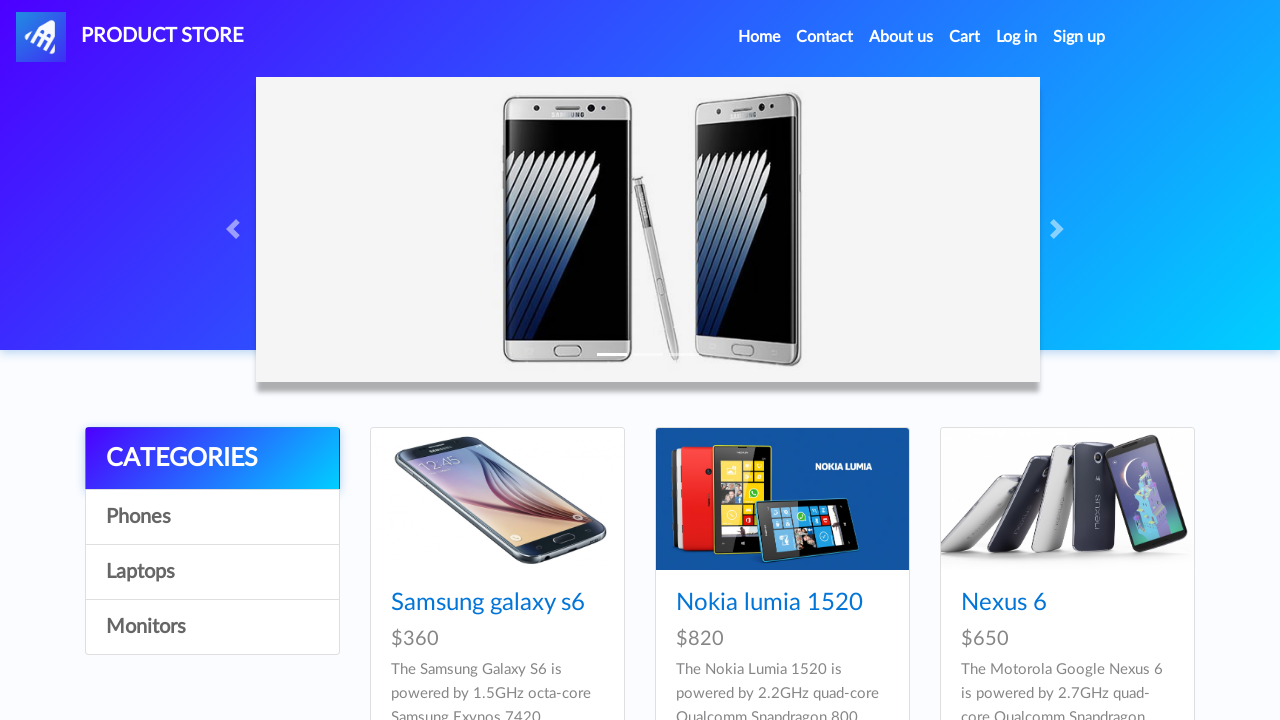

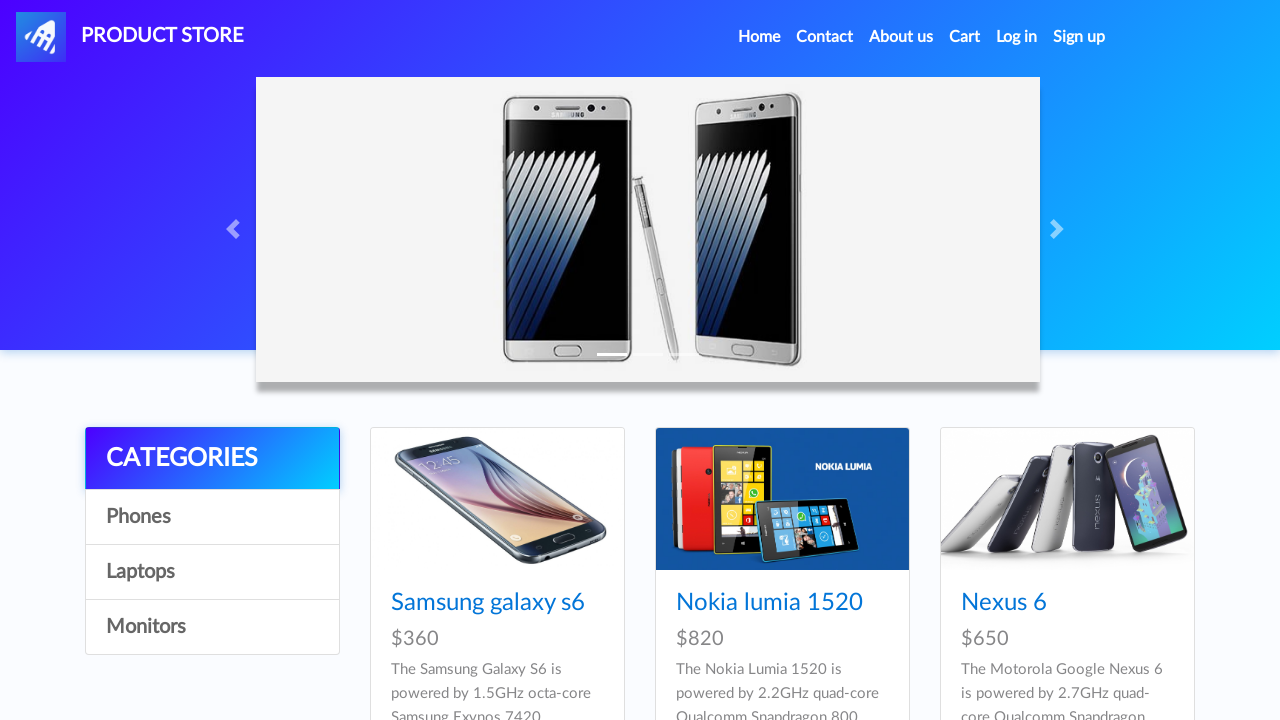